Tests drag and drop functionality by dragging an element from source to target position within an iframe

Starting URL: https://jqueryui.com/droppable/

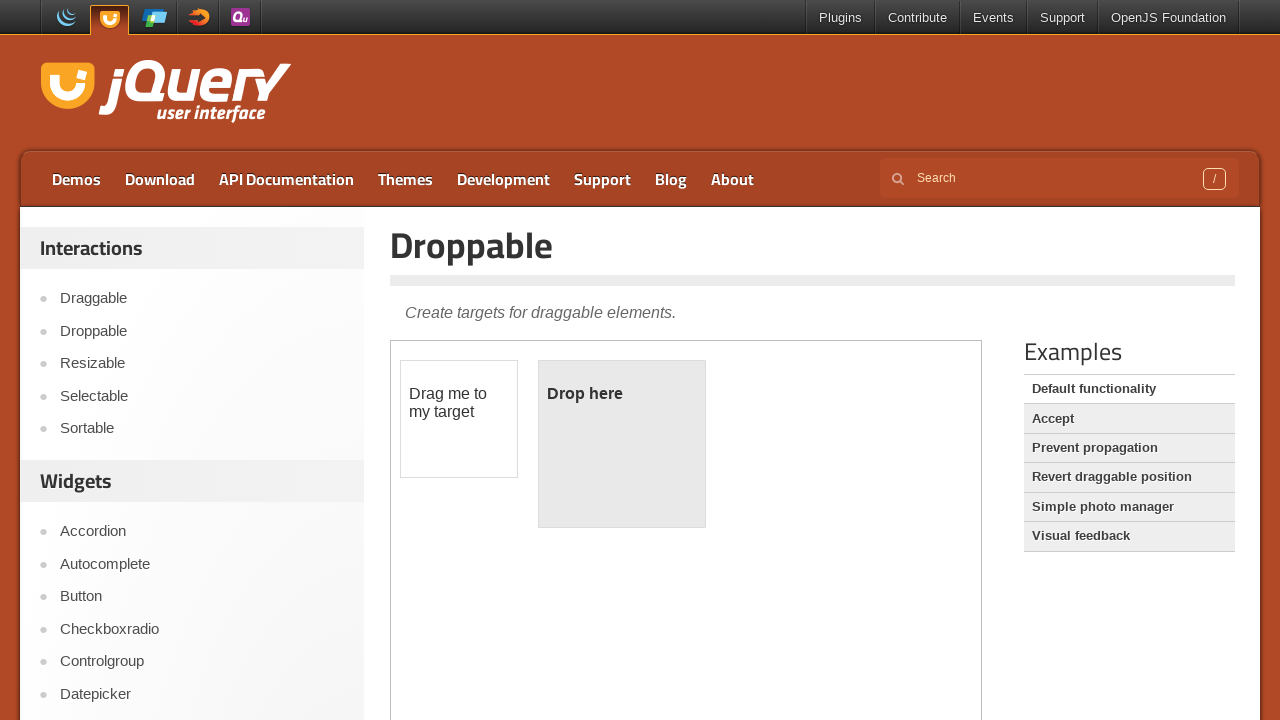

Located and switched to the iframe containing drag and drop demo
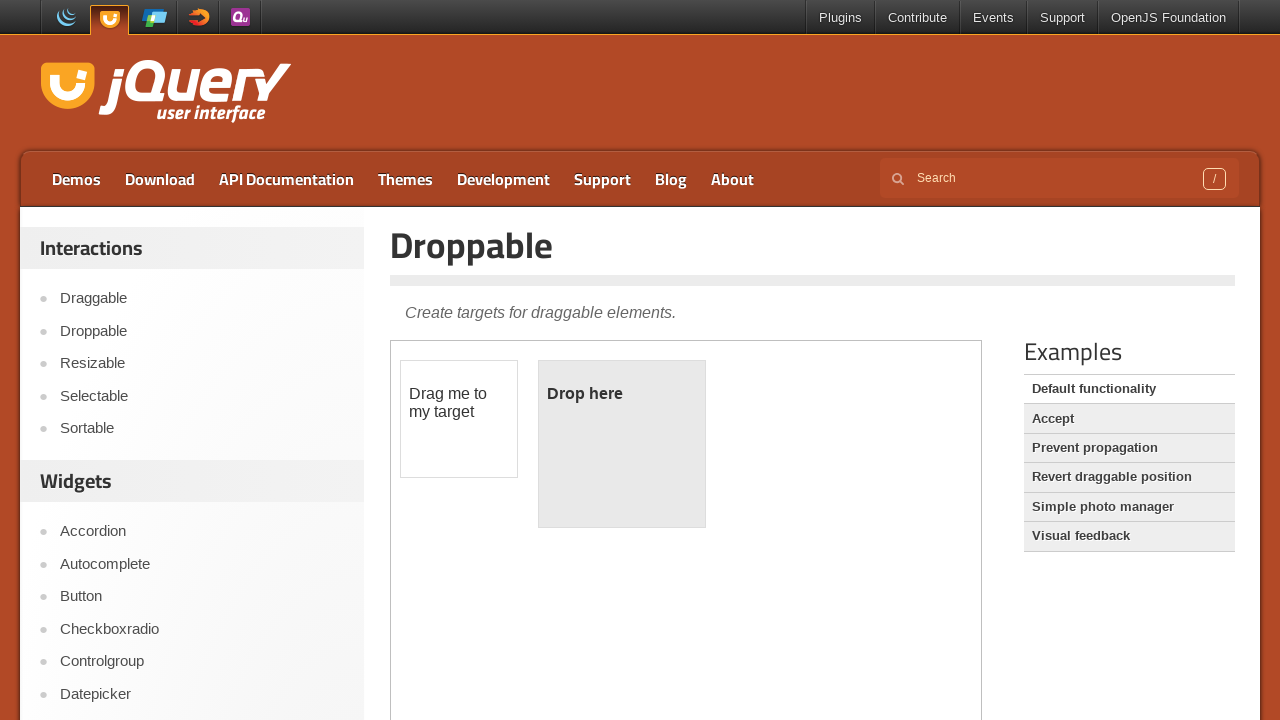

Located the draggable element
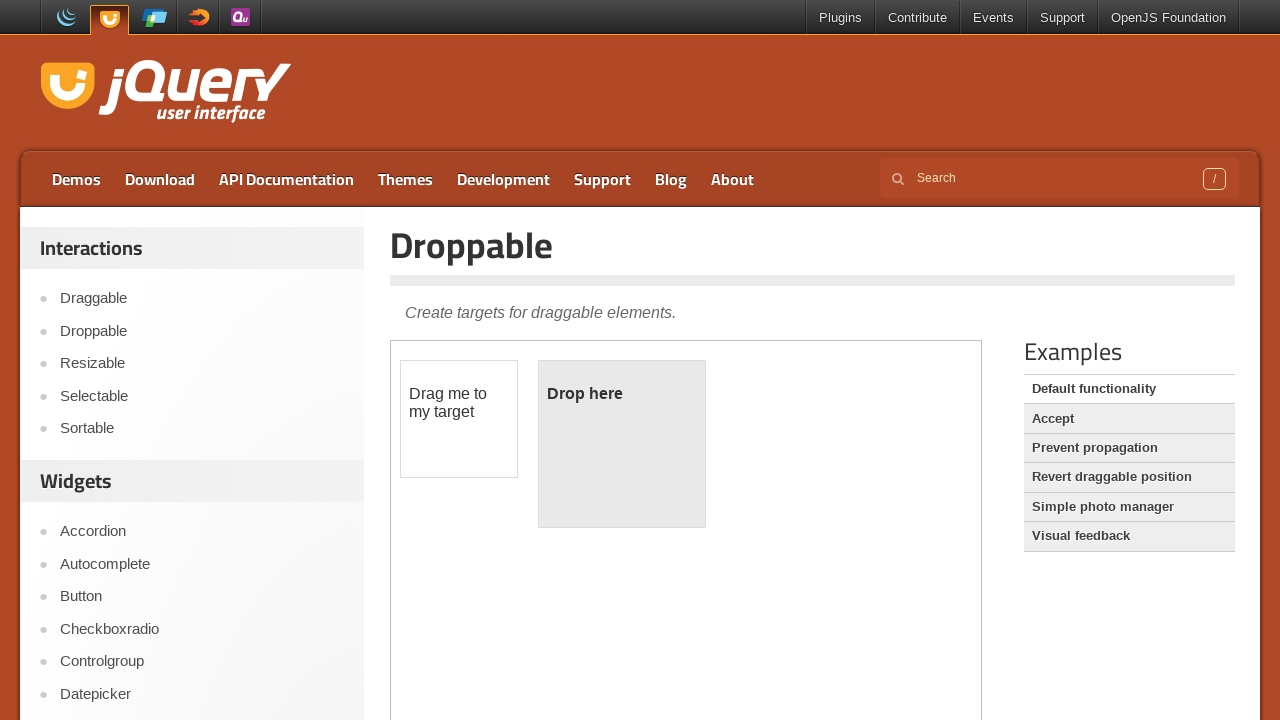

Located the droppable element
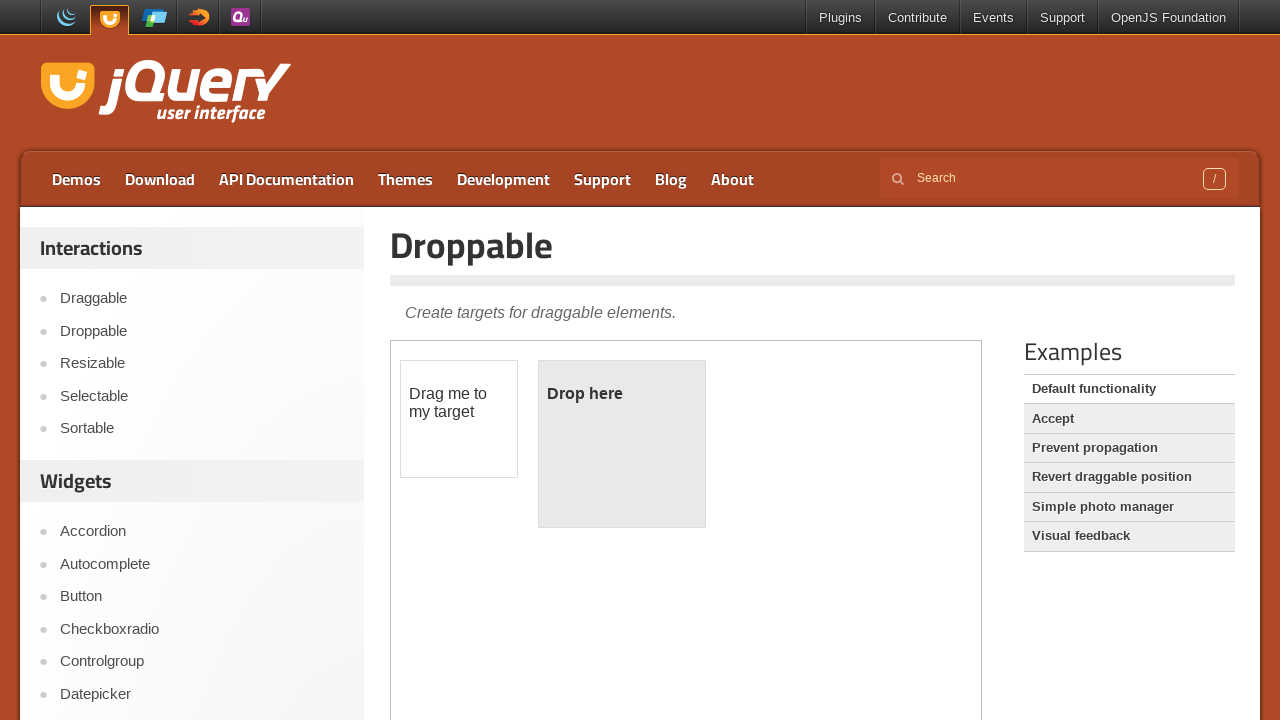

Dragged the draggable element to the droppable target position at (622, 444)
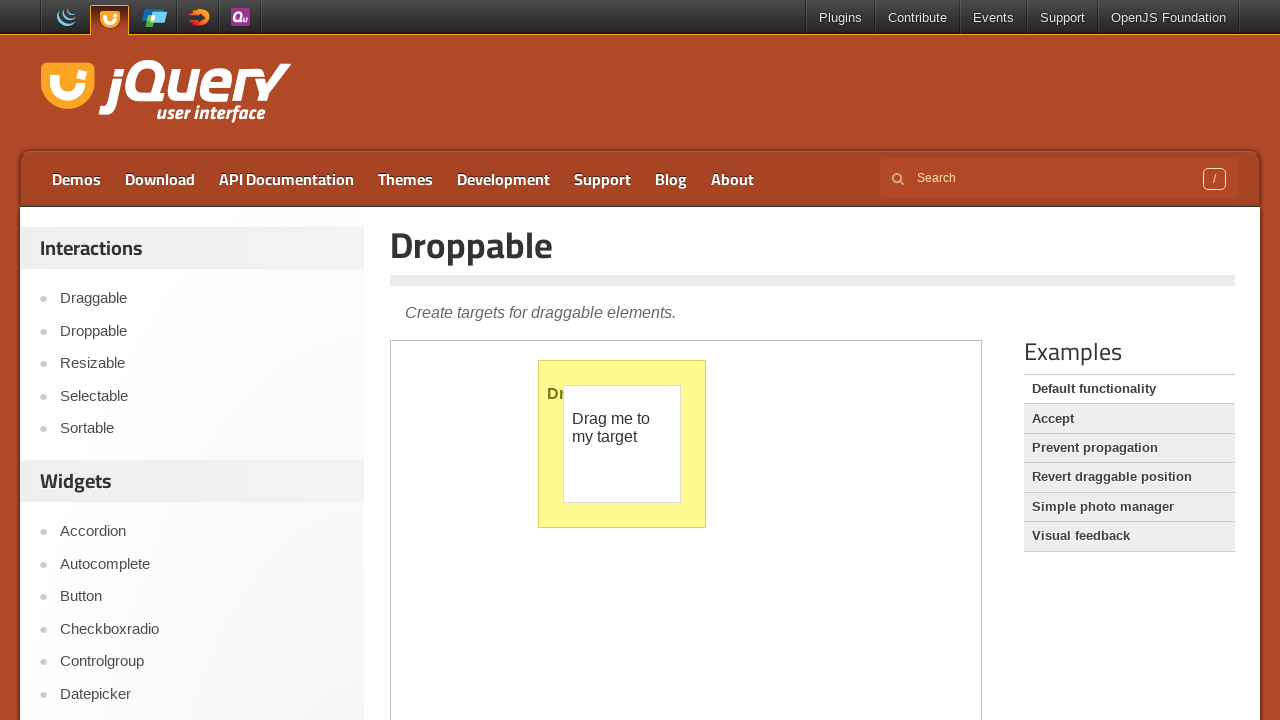

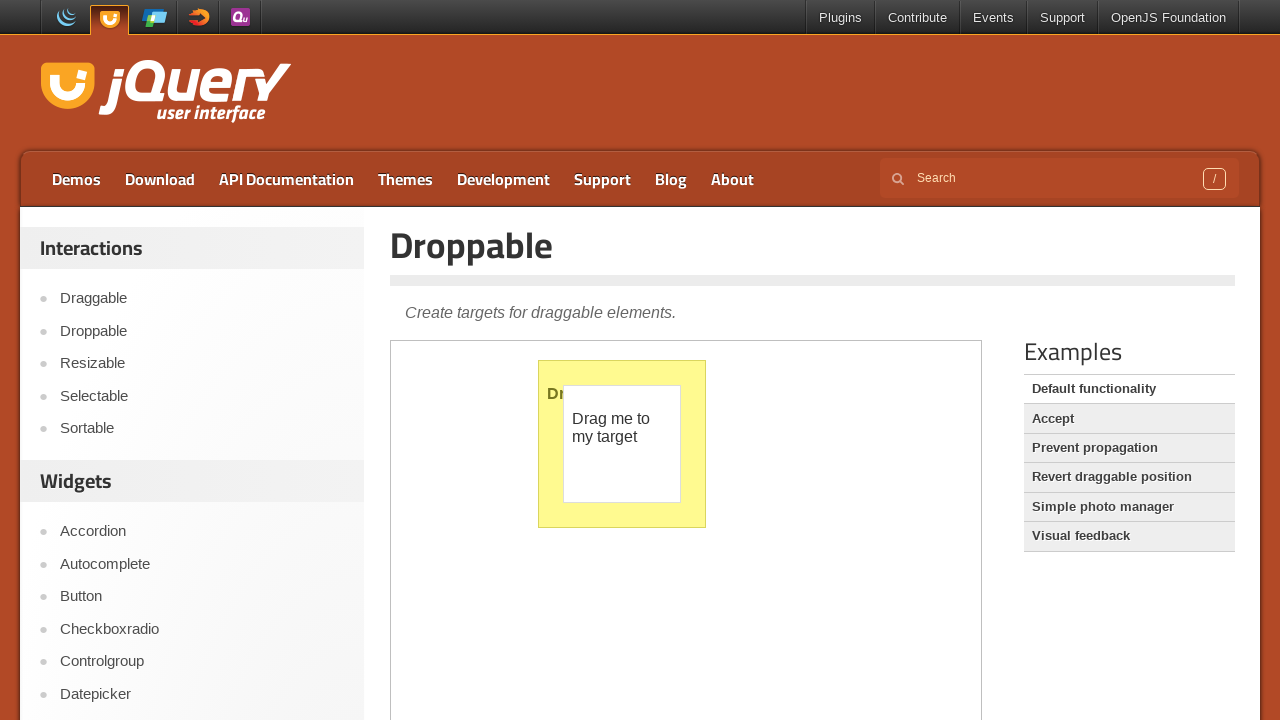